Tests the slow calculator by setting delay to 2 seconds, clicking buttons 1, +, 2, =, waiting for calculation to complete, verifying result is 3, then clearing the calculator

Starting URL: https://bonigarcia.dev/selenium-webdriver-java/slow-calculator.html

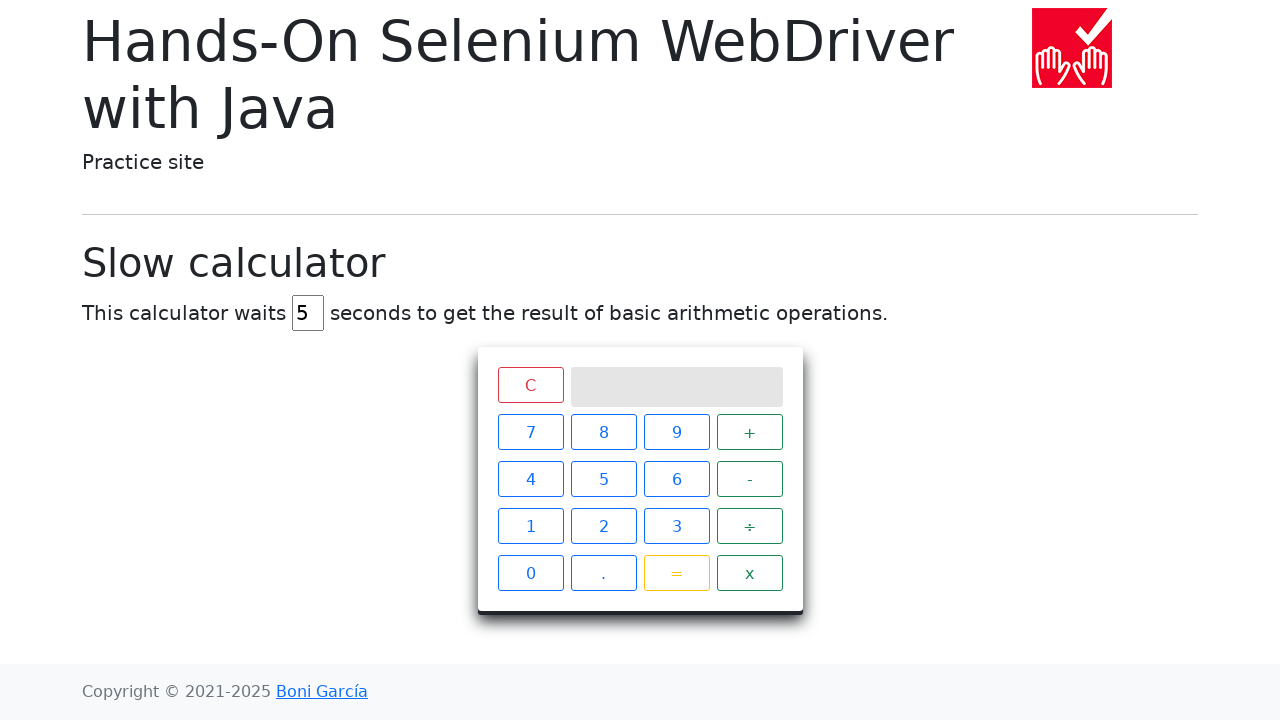

Located delay input field
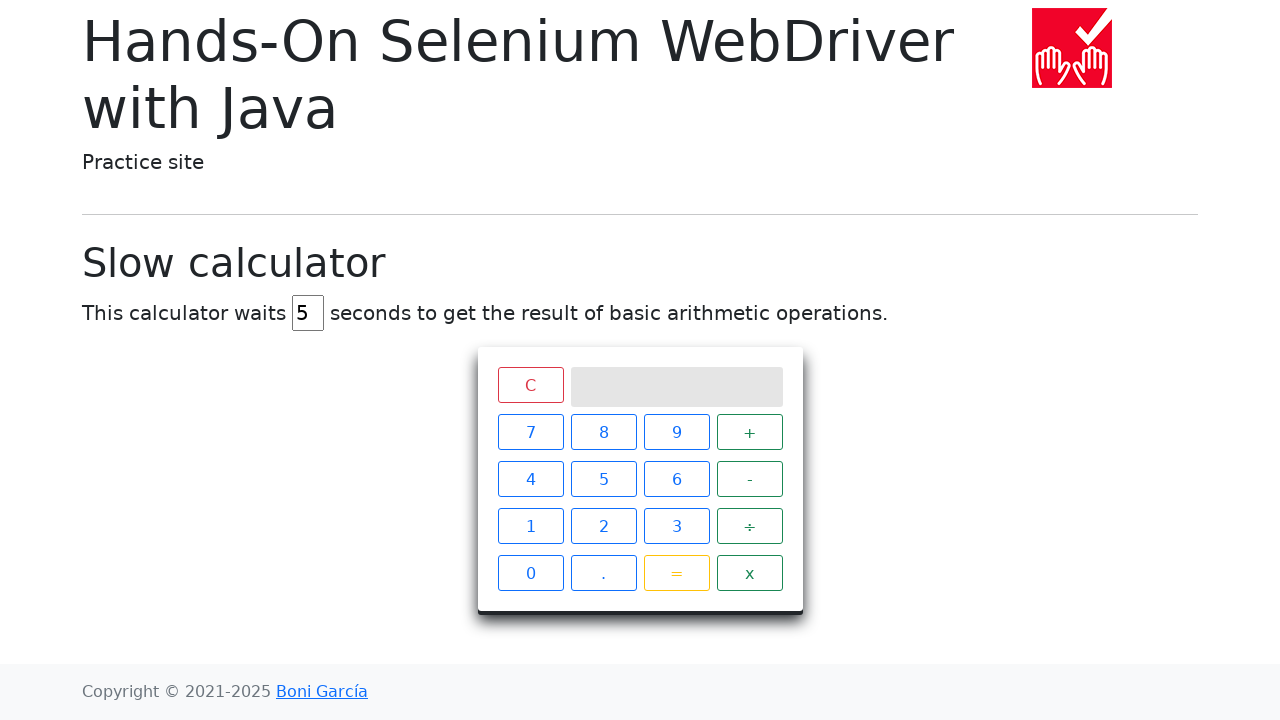

Cleared delay input field on xpath=//input
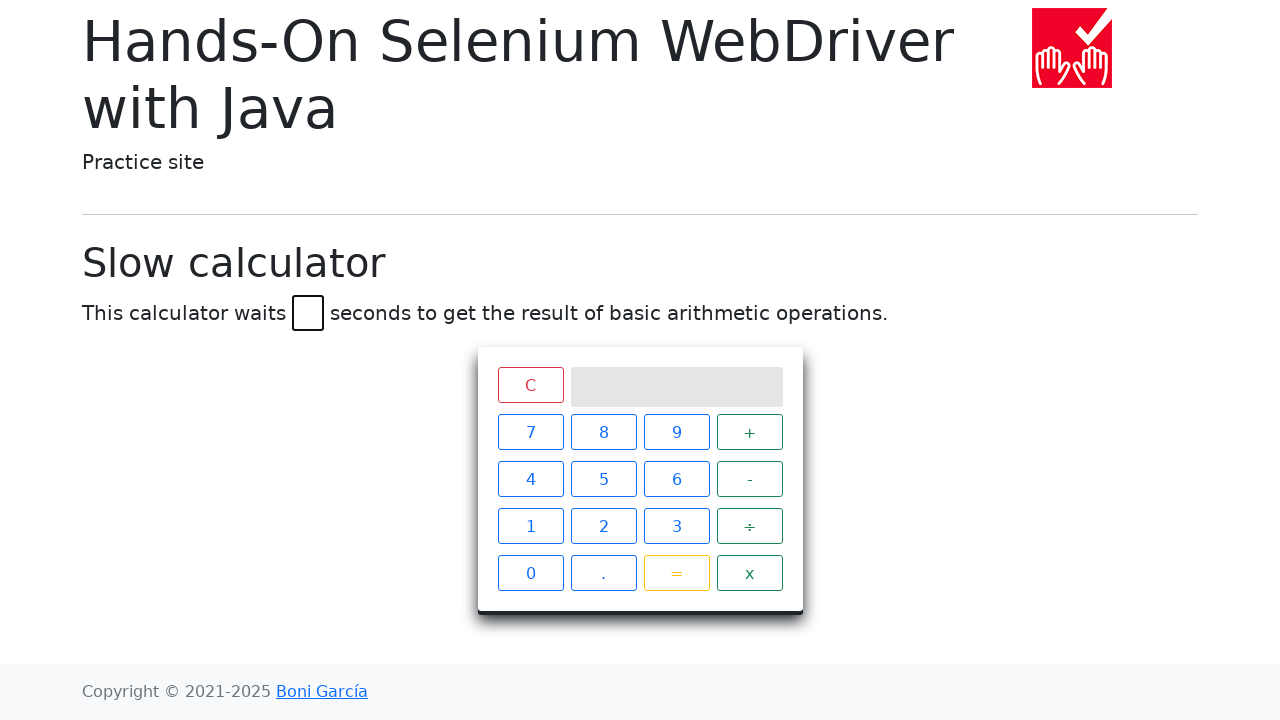

Set calculator delay to 2 seconds on xpath=//input
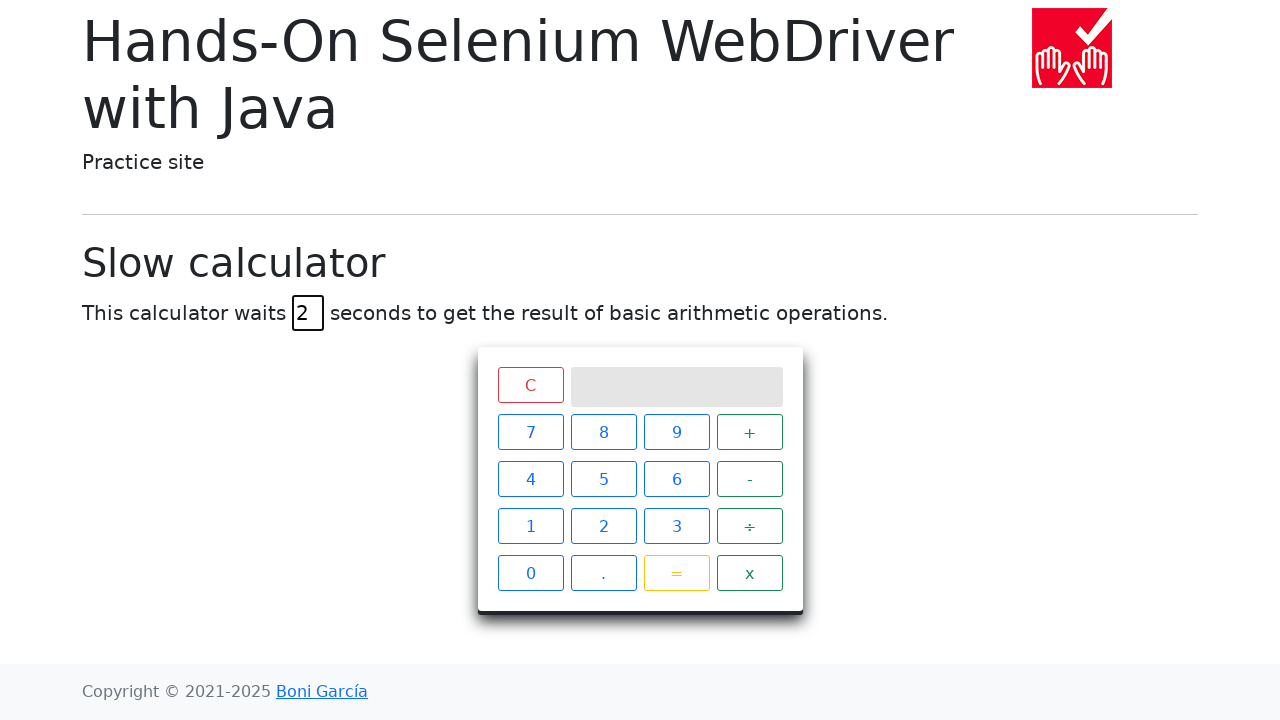

Clicked calculator button '1' at (530, 526) on xpath=//div[@class='keys']/span[text()='1']
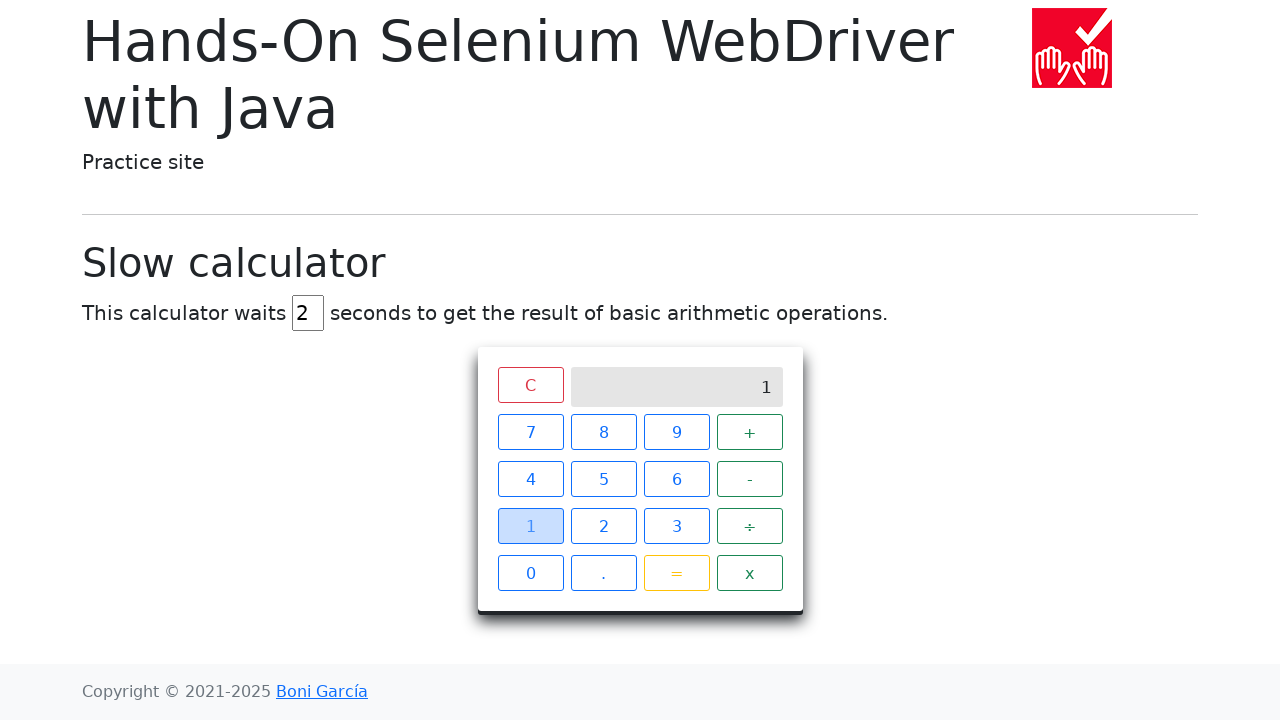

Clicked calculator button '+' at (750, 432) on xpath=//div[@class='keys']/span[text()='+']
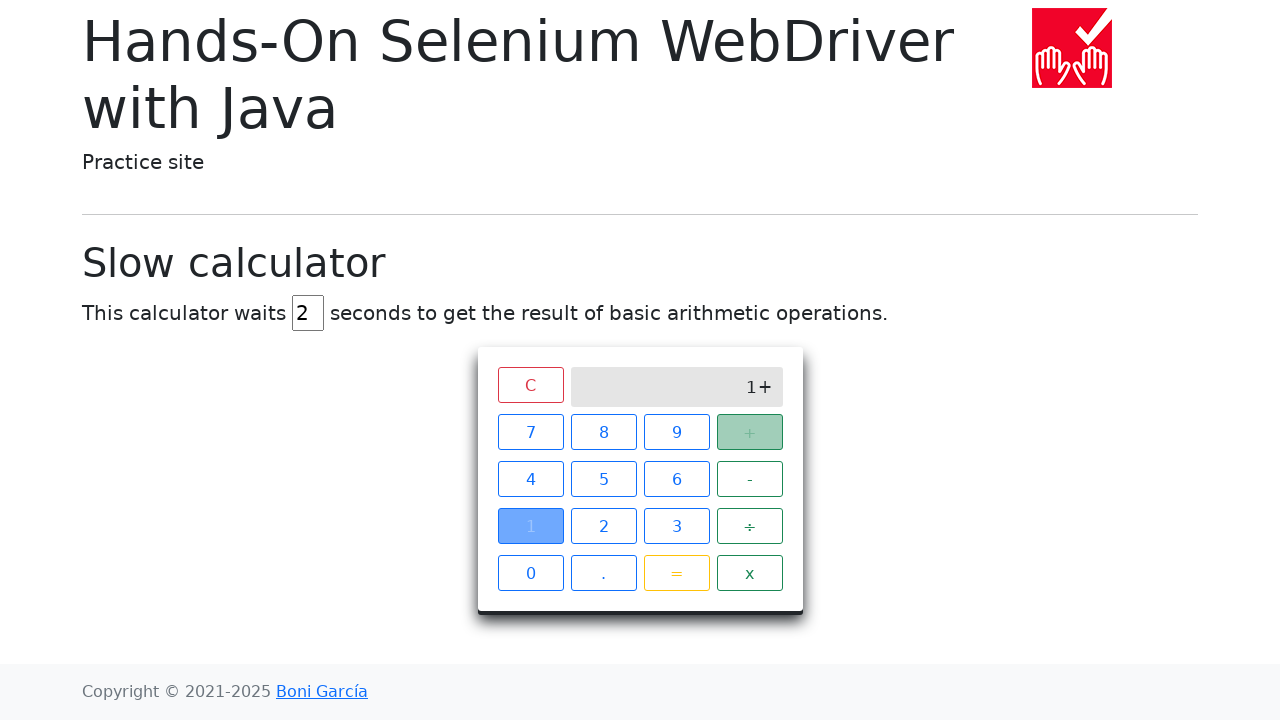

Clicked calculator button '2' at (604, 526) on xpath=//div[@class='keys']/span[text()='2']
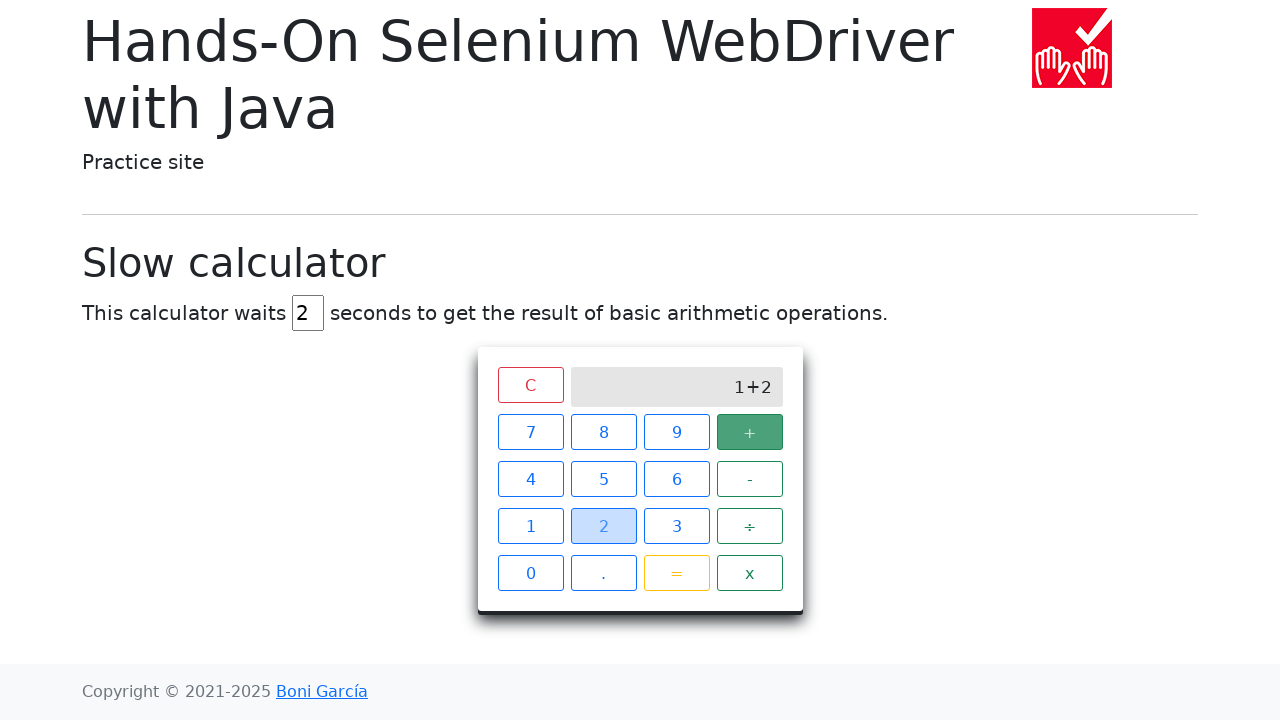

Clicked calculator button '=' at (676, 573) on xpath=//div[@class='keys']/span[text()='=']
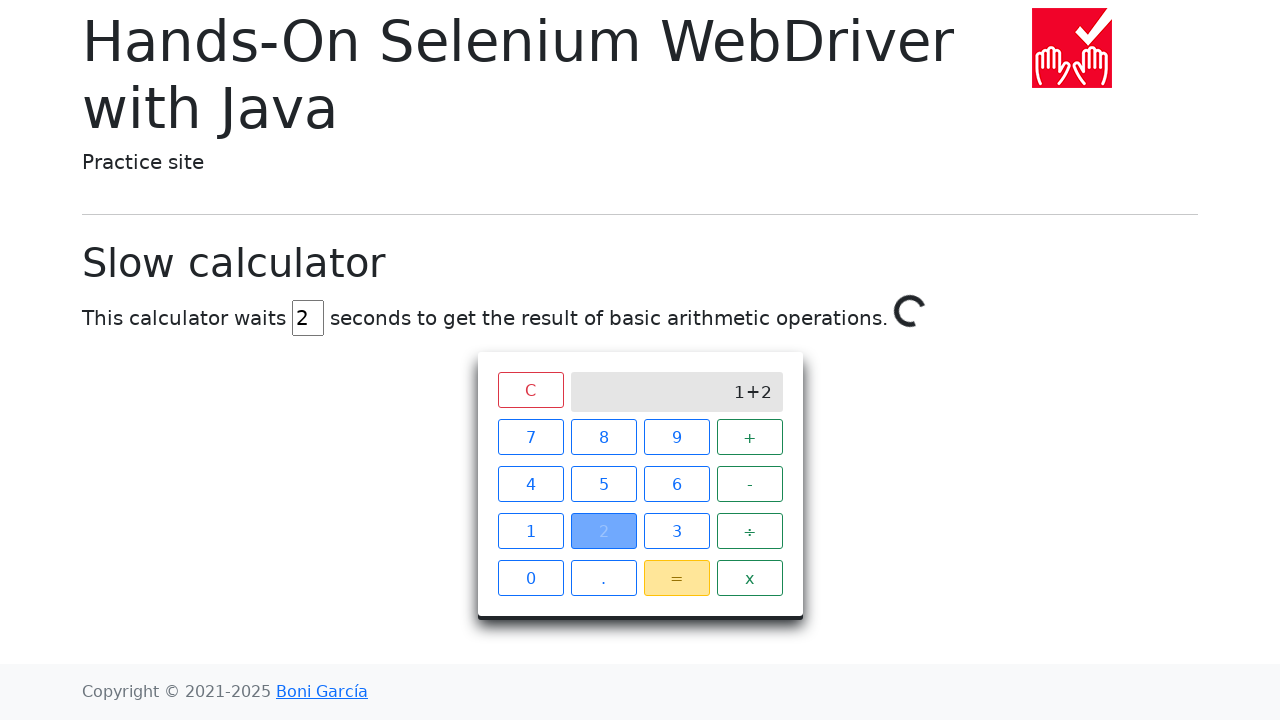

Waited for calculation spinner to disappear
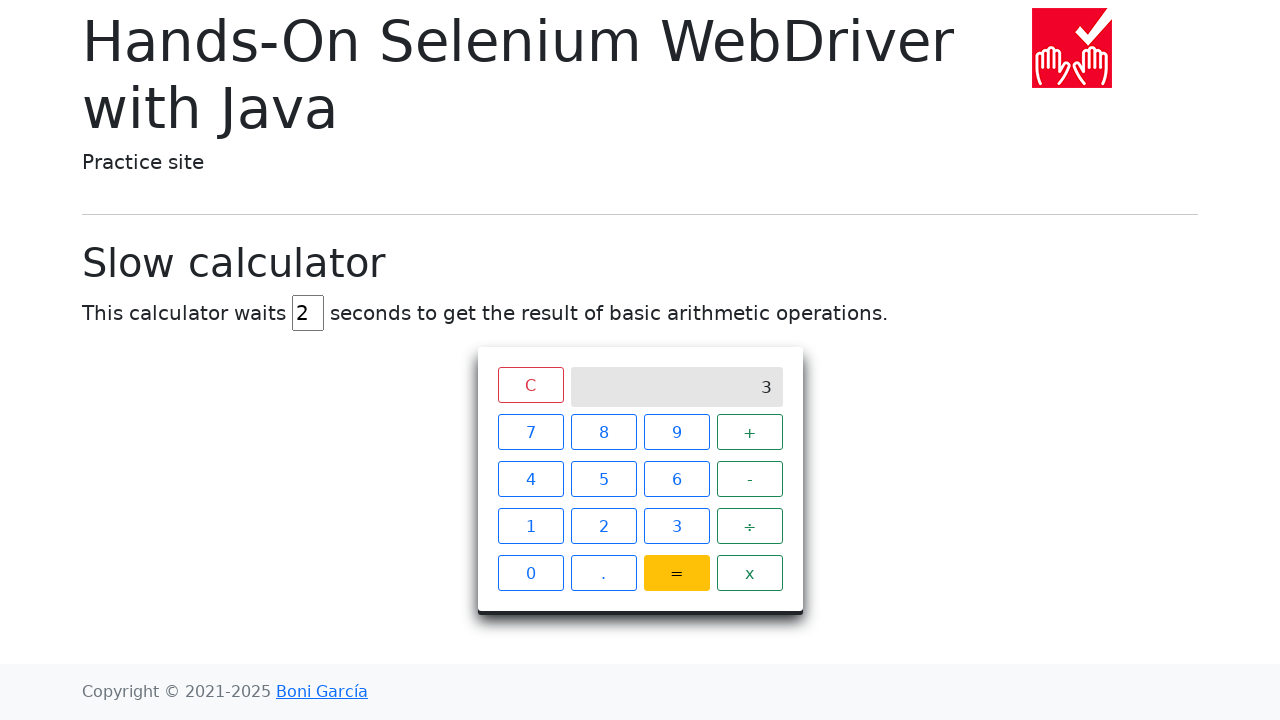

Located result display screen
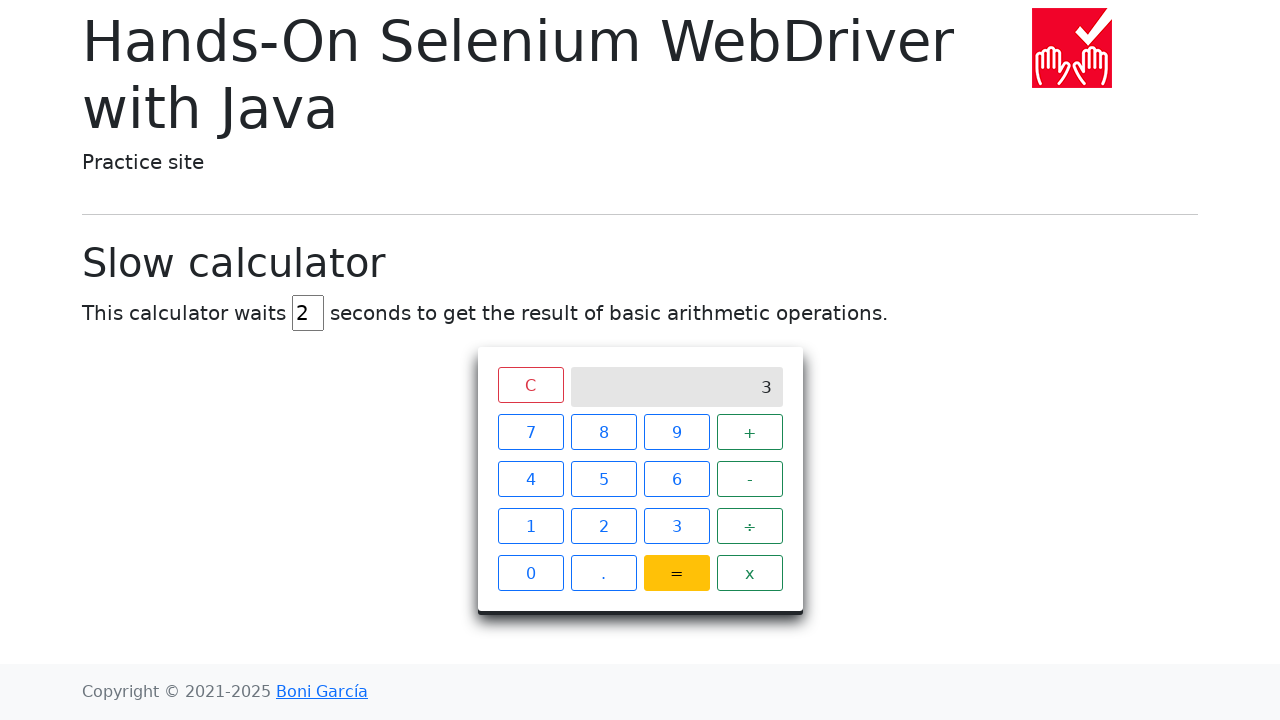

Verified calculation result is '3'
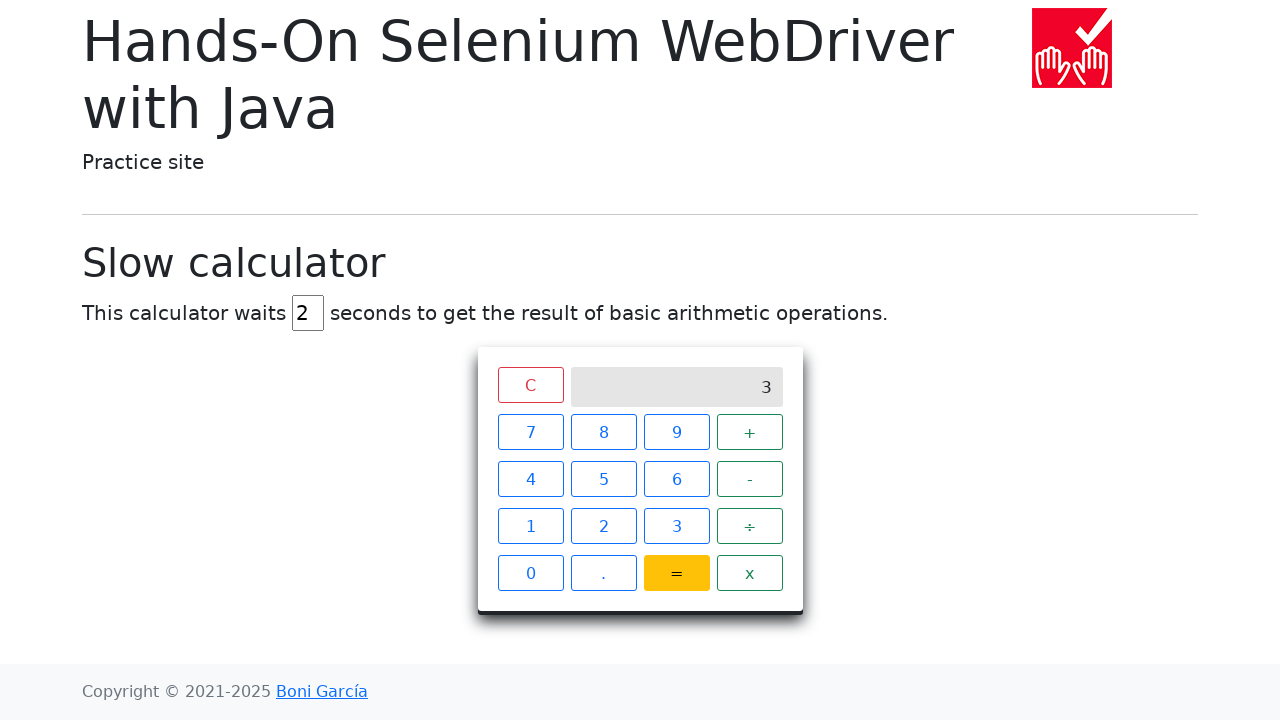

Clicked clear button to reset calculator at (530, 385) on xpath=//div[@class='top']/span
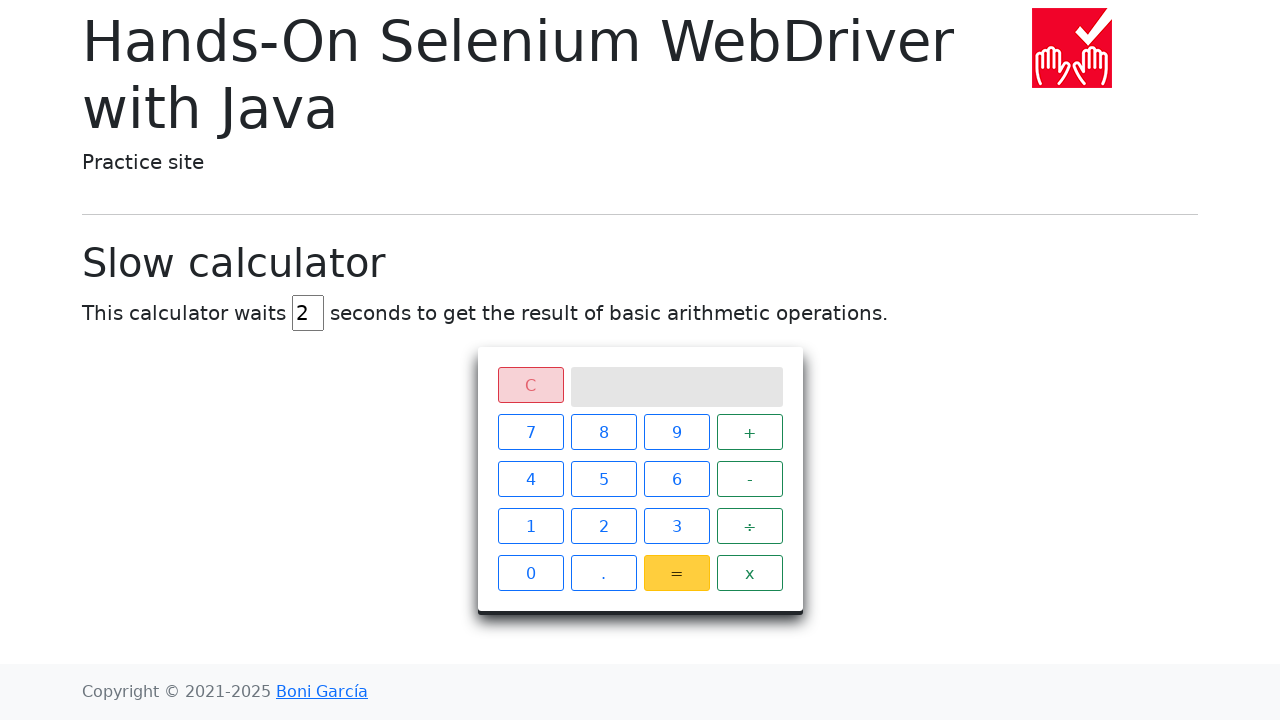

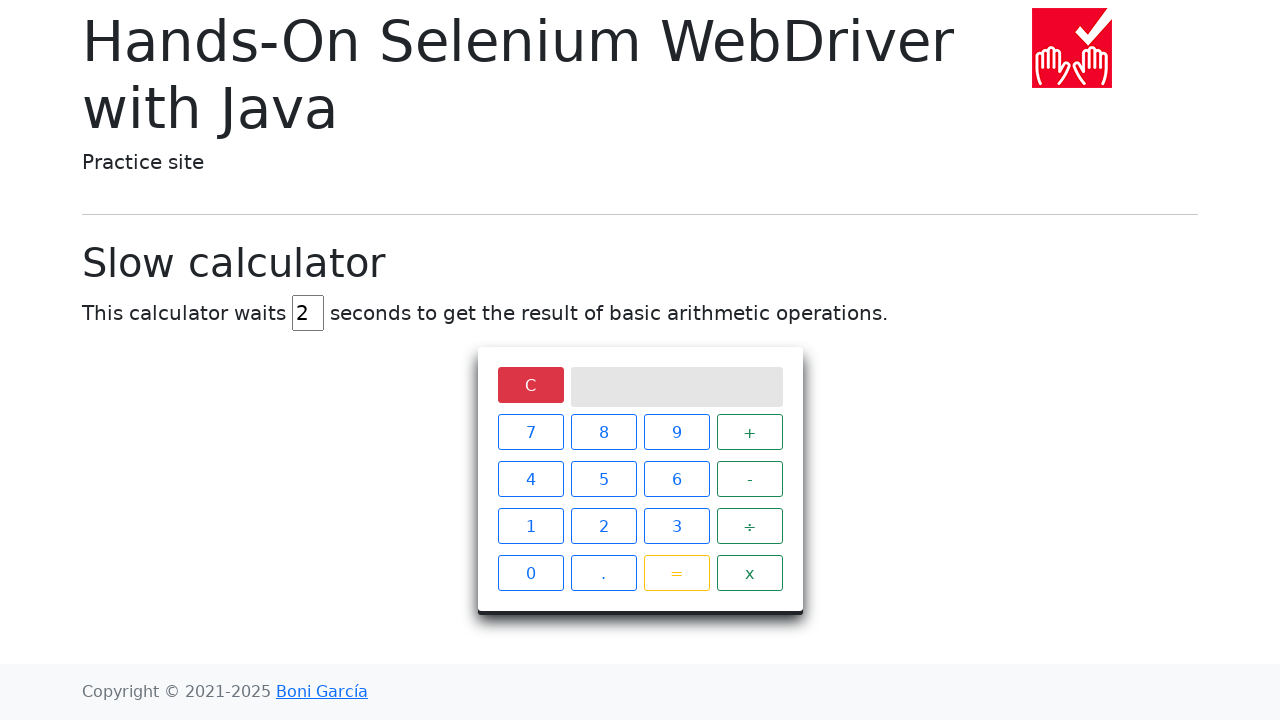